Tests filtering to display only active (uncompleted) todo items.

Starting URL: https://demo.playwright.dev/todomvc

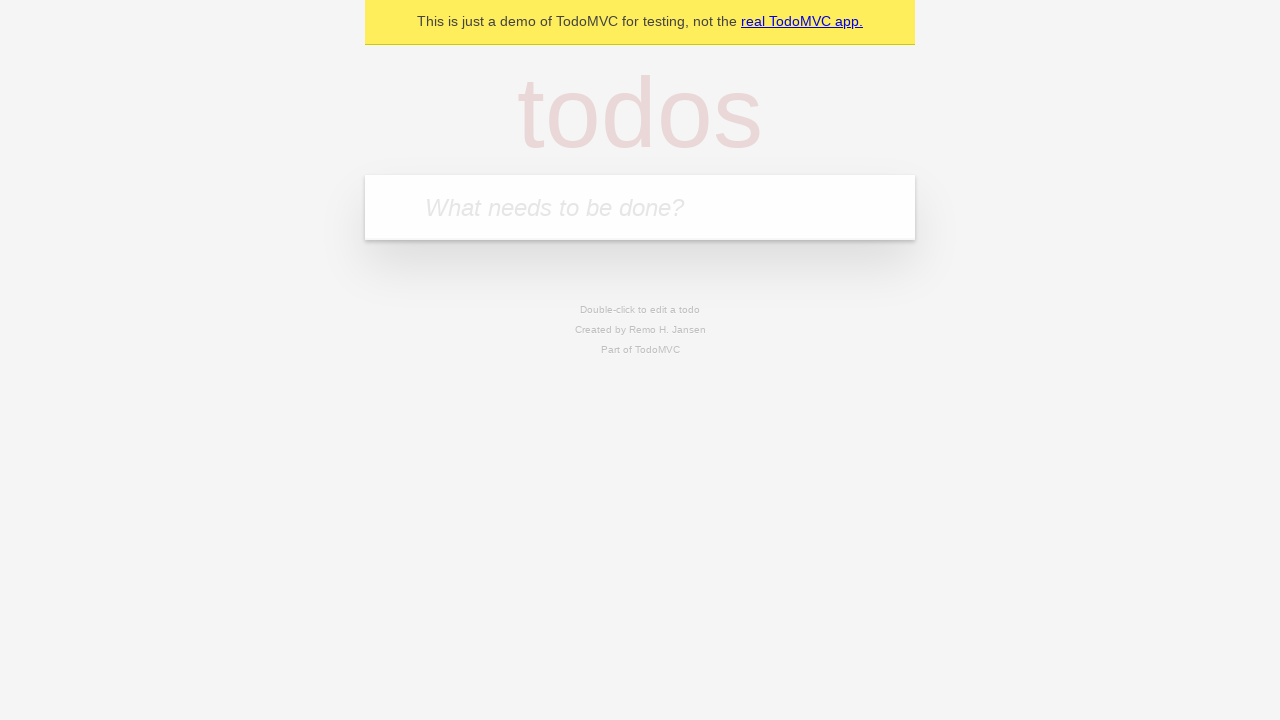

Filled todo input with 'buy some cheese' on internal:attr=[placeholder="What needs to be done?"i]
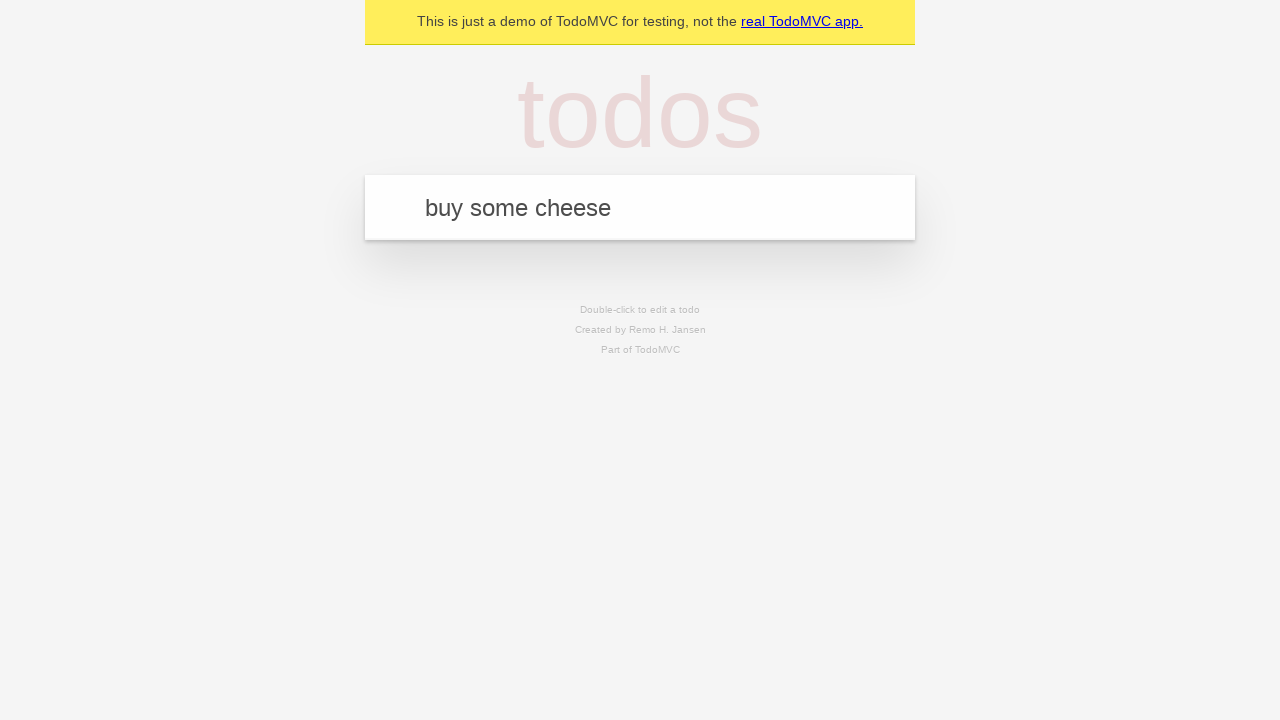

Pressed Enter to add todo 'buy some cheese' on internal:attr=[placeholder="What needs to be done?"i]
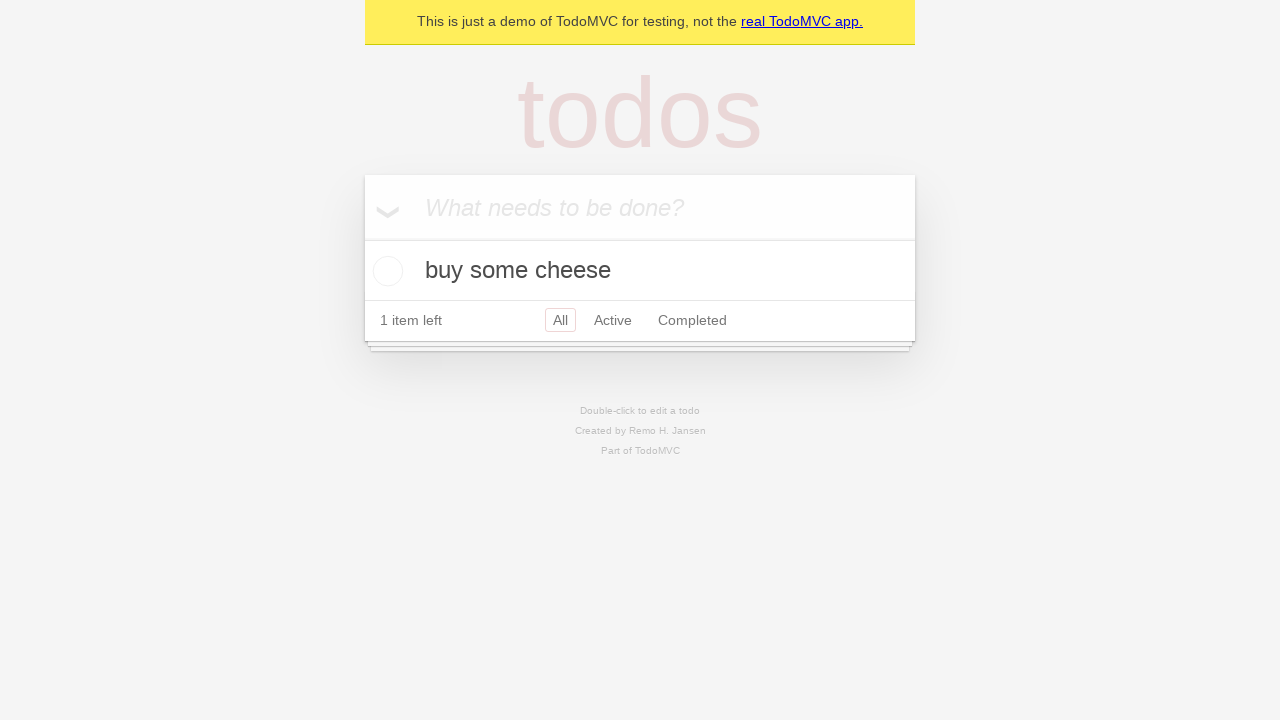

Filled todo input with 'feed the cat' on internal:attr=[placeholder="What needs to be done?"i]
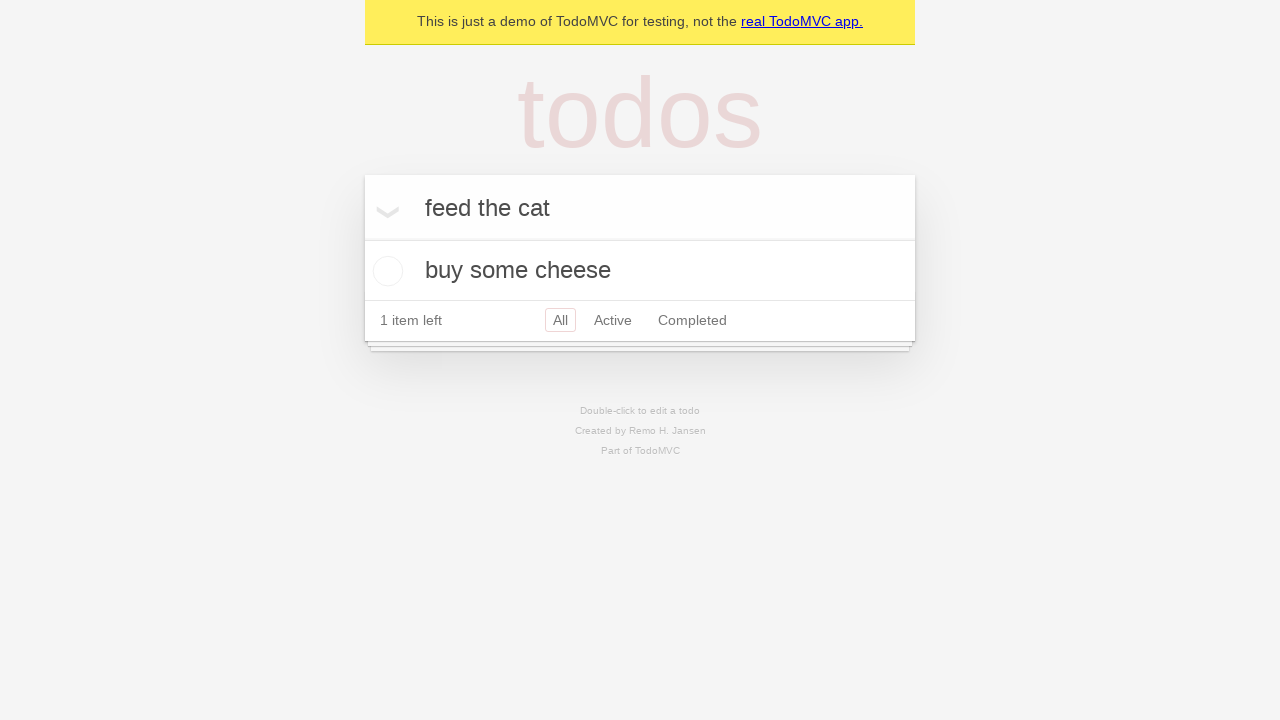

Pressed Enter to add todo 'feed the cat' on internal:attr=[placeholder="What needs to be done?"i]
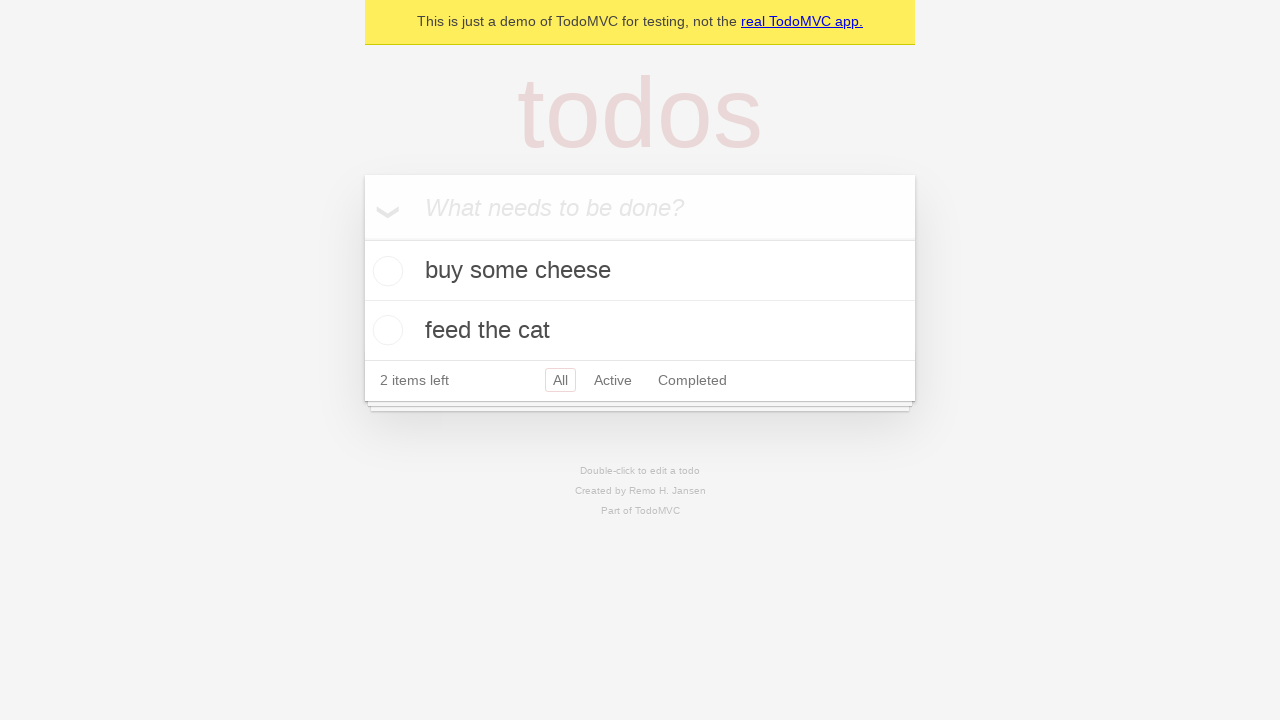

Filled todo input with 'book a doctors appointment' on internal:attr=[placeholder="What needs to be done?"i]
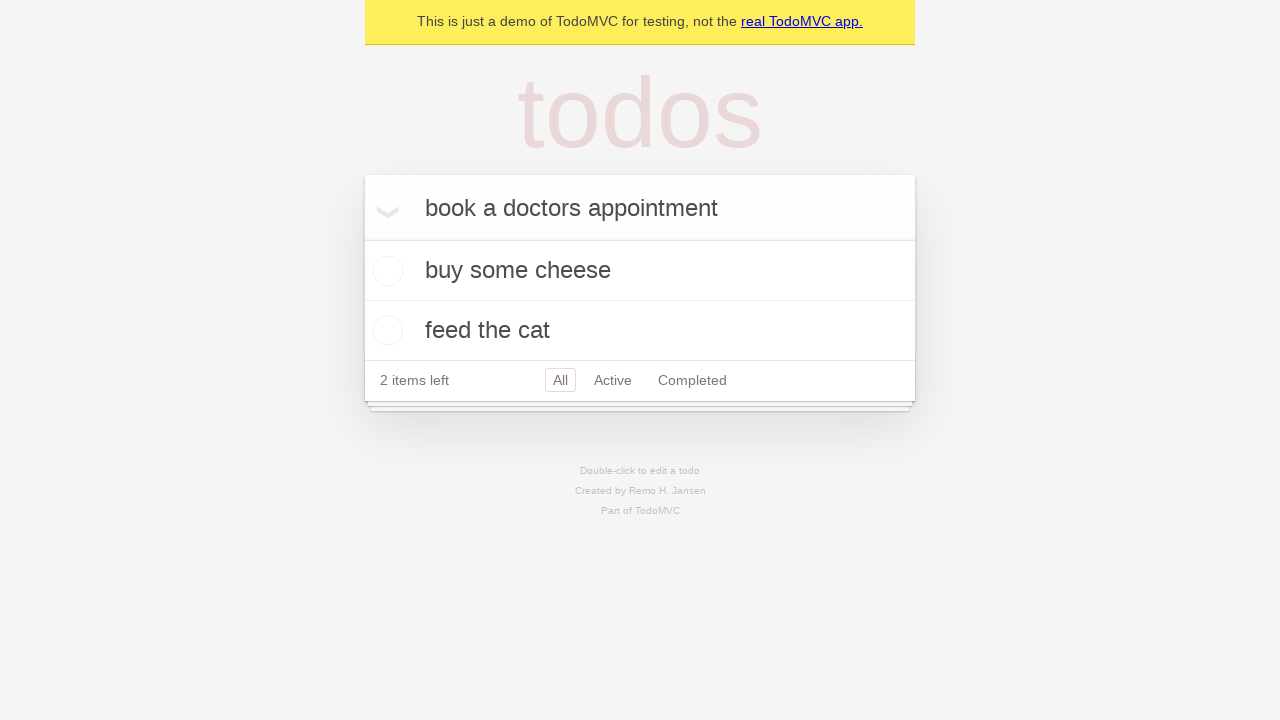

Pressed Enter to add todo 'book a doctors appointment' on internal:attr=[placeholder="What needs to be done?"i]
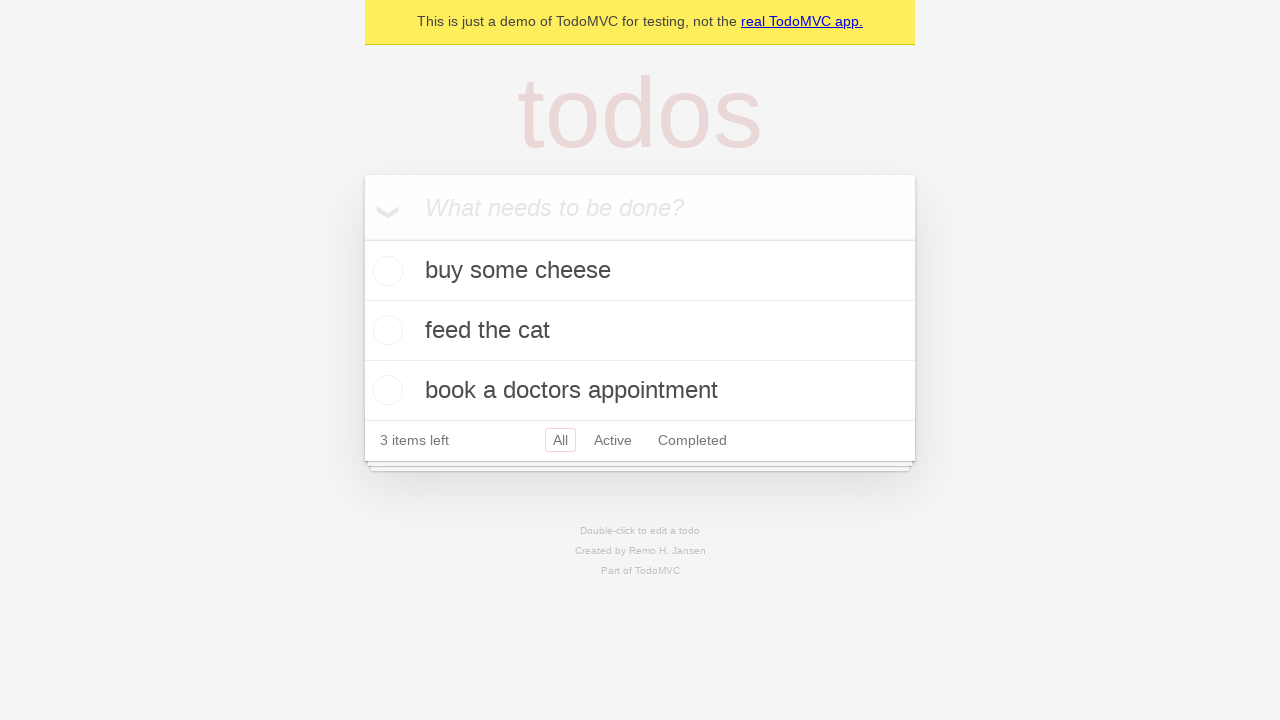

Checked second todo item to mark as completed at (385, 330) on .todo-list li .toggle >> nth=1
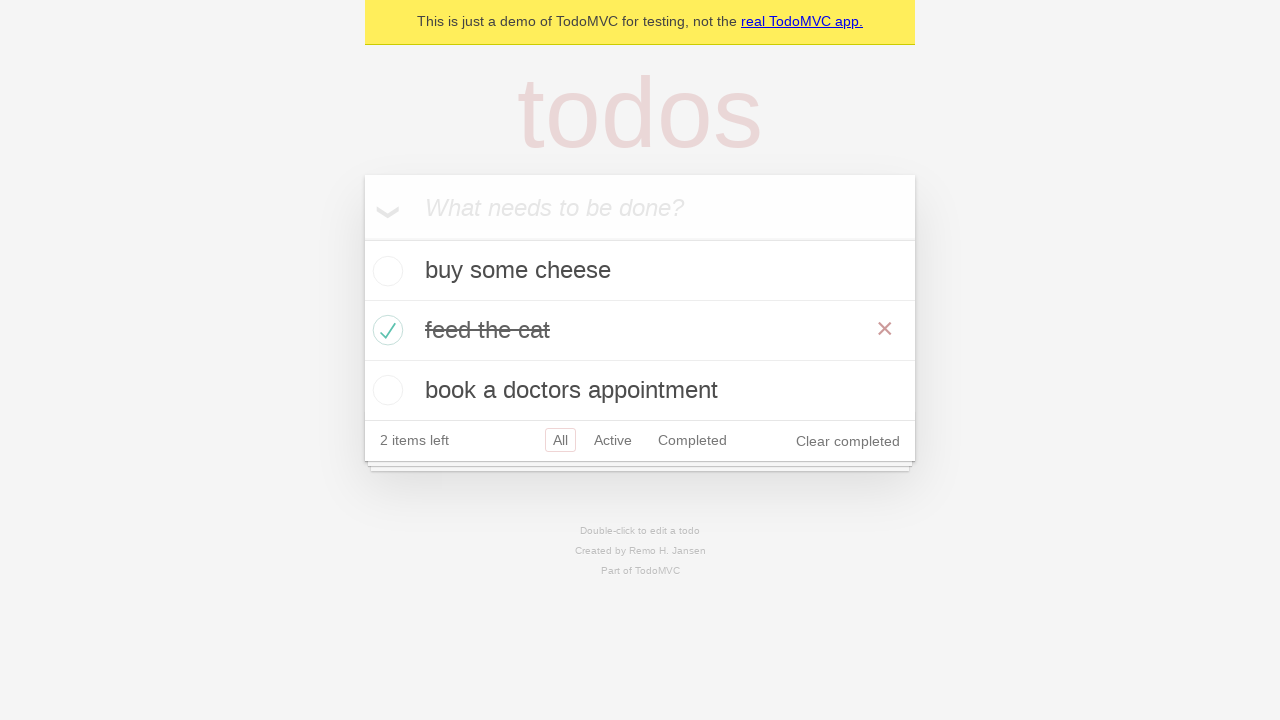

Clicked Active filter to display only uncompleted items at (613, 440) on internal:role=link[name="Active"i]
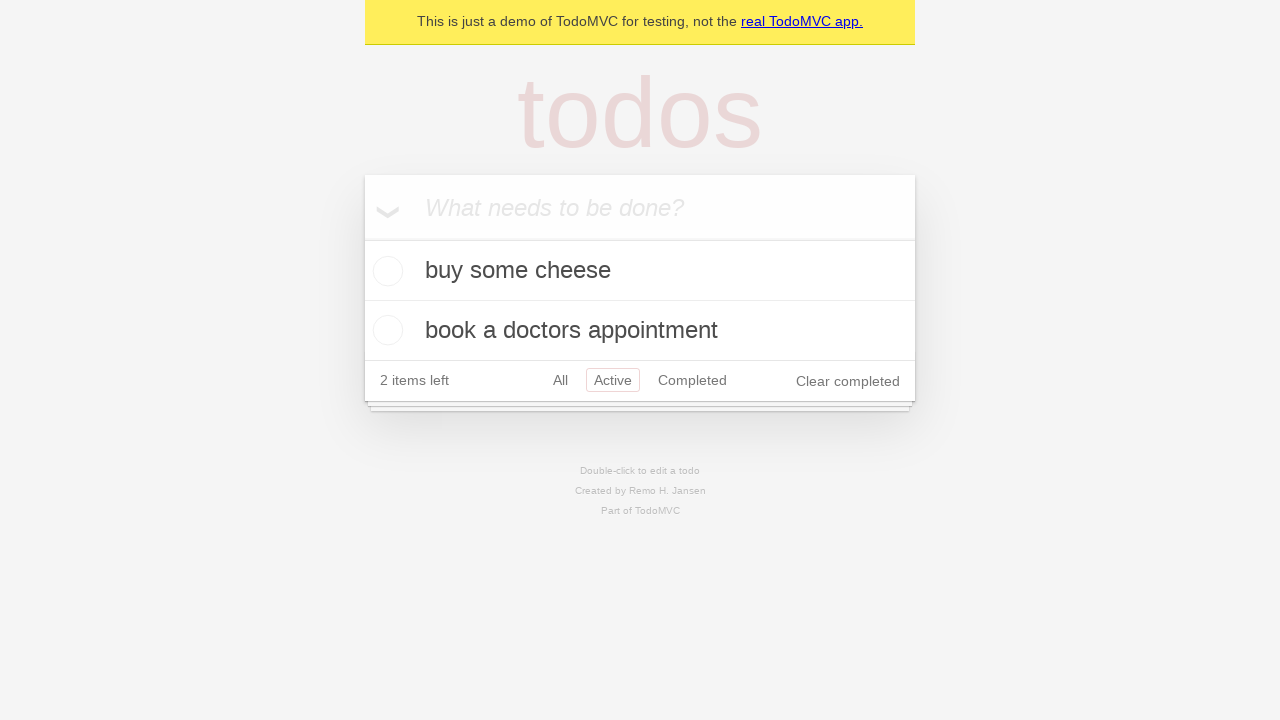

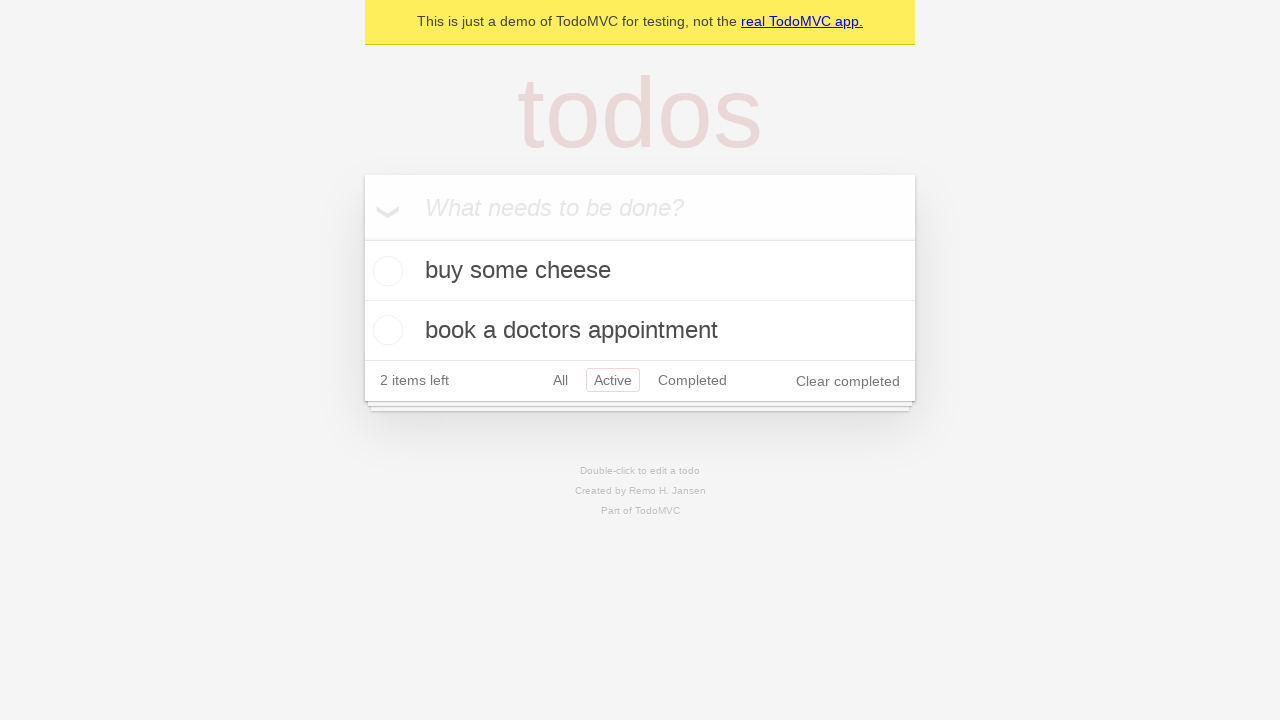